Tests right-click context menu functionality by right-clicking a button, selecting the "Copy" option from the context menu, accepting the alert, then right-clicking again and selecting the "Edit" option.

Starting URL: http://swisnl.github.io/jQuery-contextMenu/demo.html

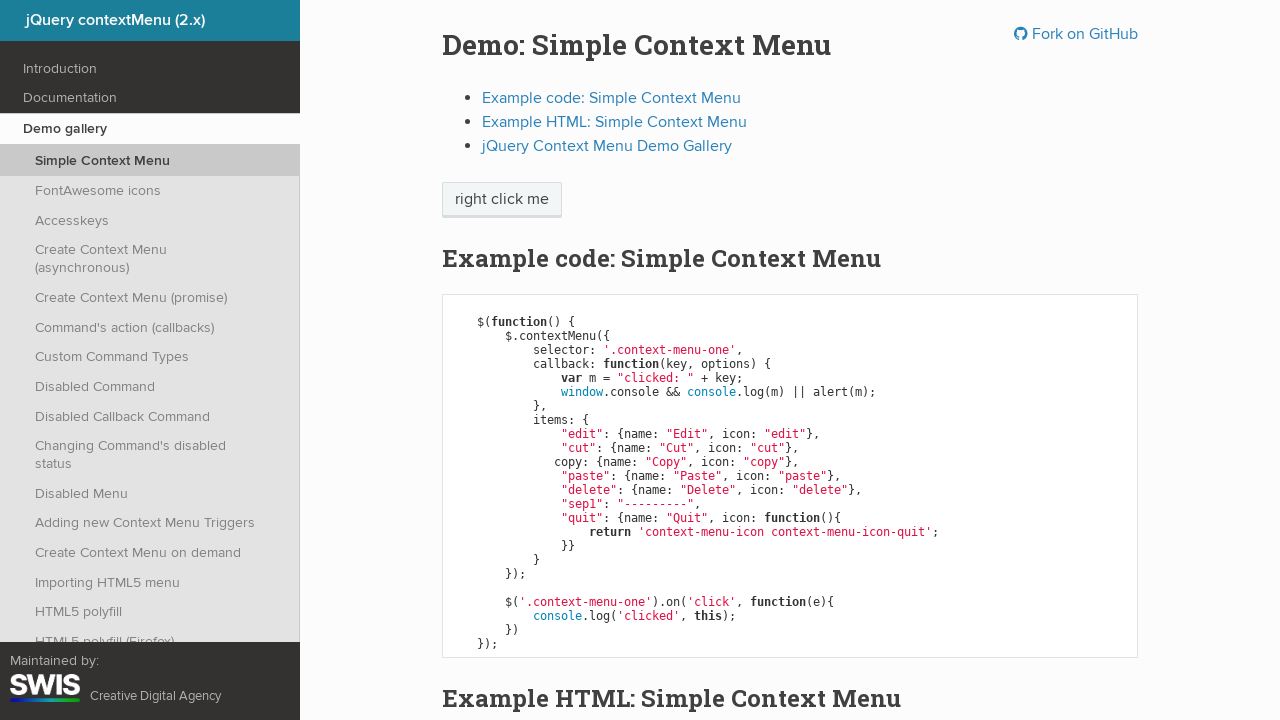

Located context menu button element
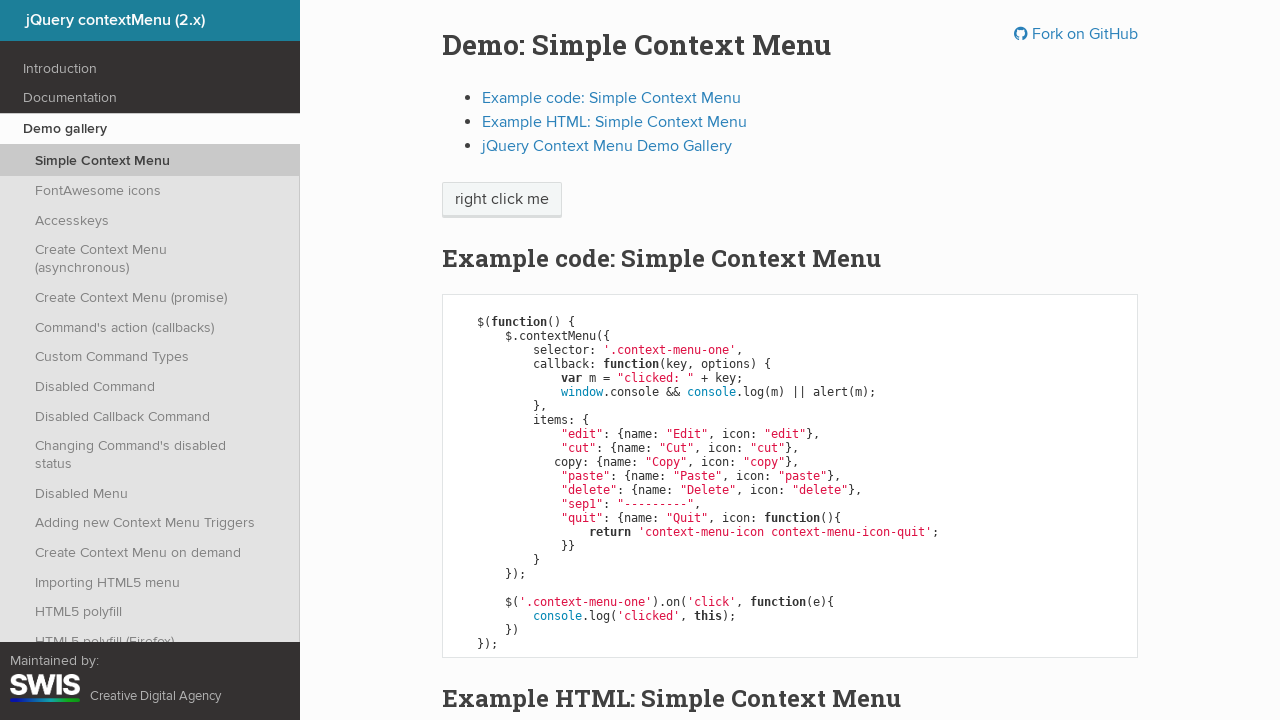

Right-clicked on the context menu button to open menu at (502, 200) on span.context-menu-one.btn.btn-neutral
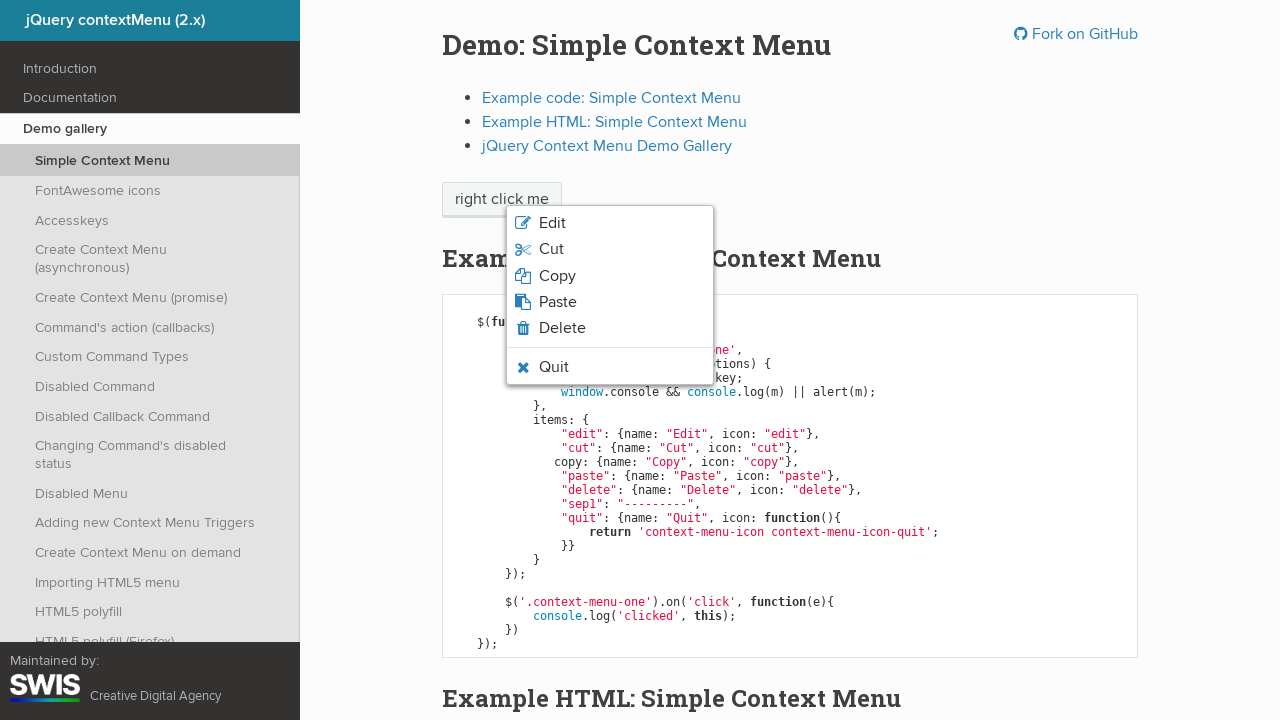

Clicked 'Copy' option from context menu at (557, 276) on xpath=//span[normalize-space()='Copy']
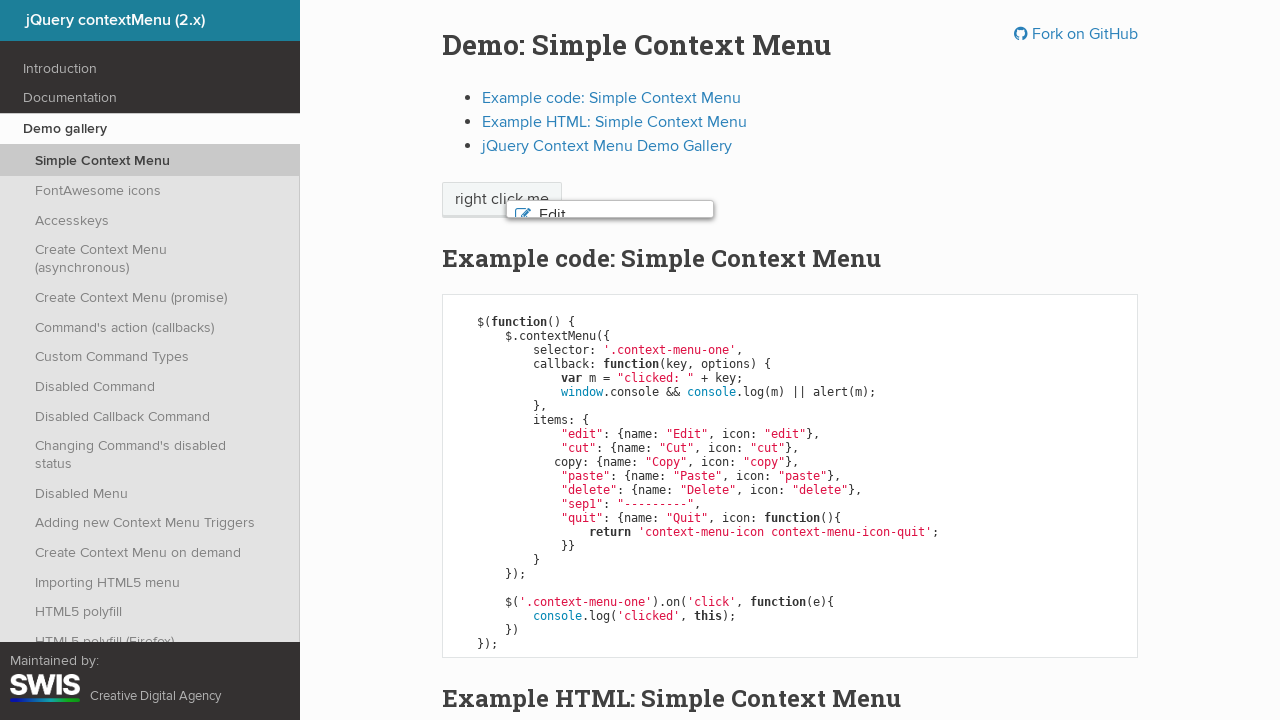

Set up dialog handler to accept alerts
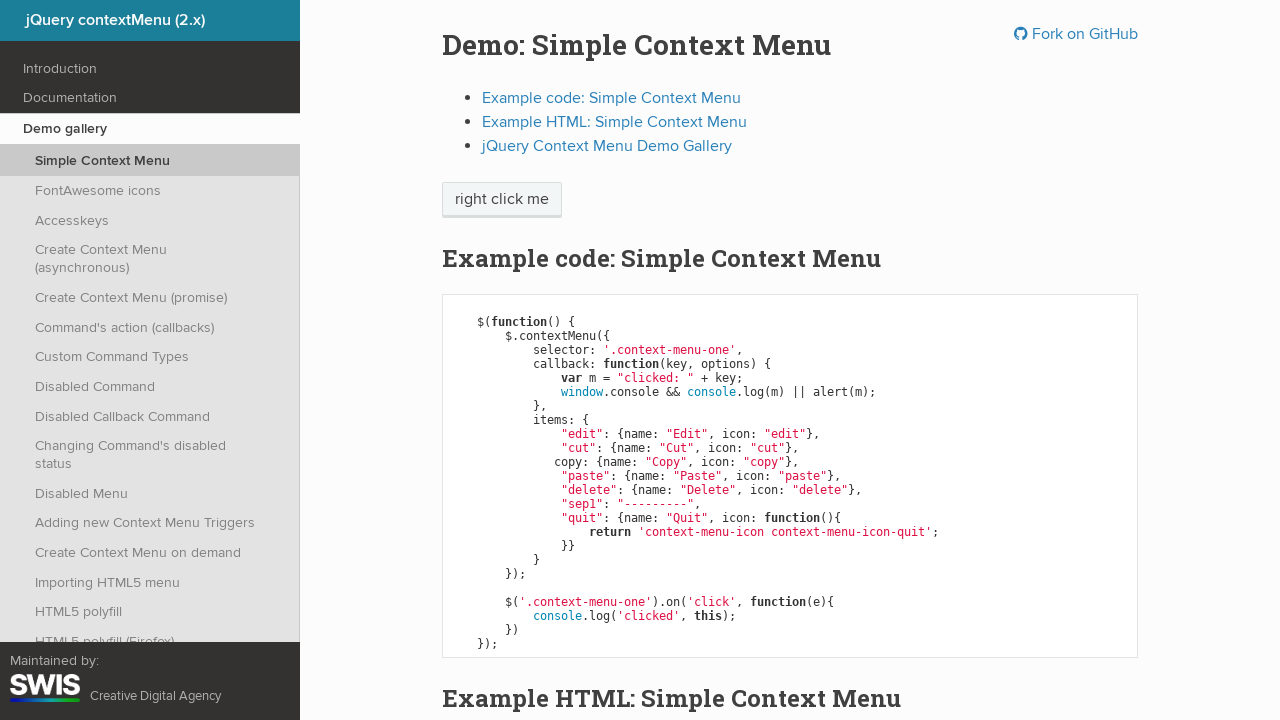

Waited 1000ms for alert handling to complete
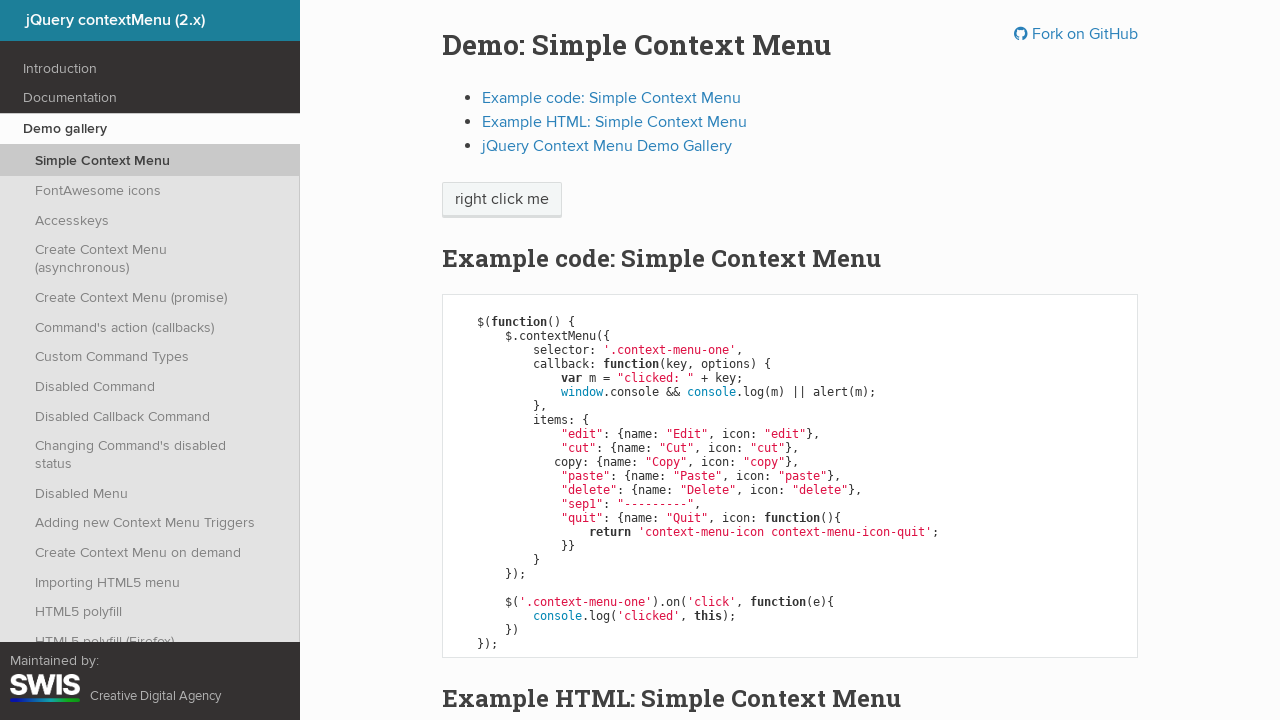

Right-clicked on the context menu button again to reopen menu at (502, 200) on span.context-menu-one.btn.btn-neutral
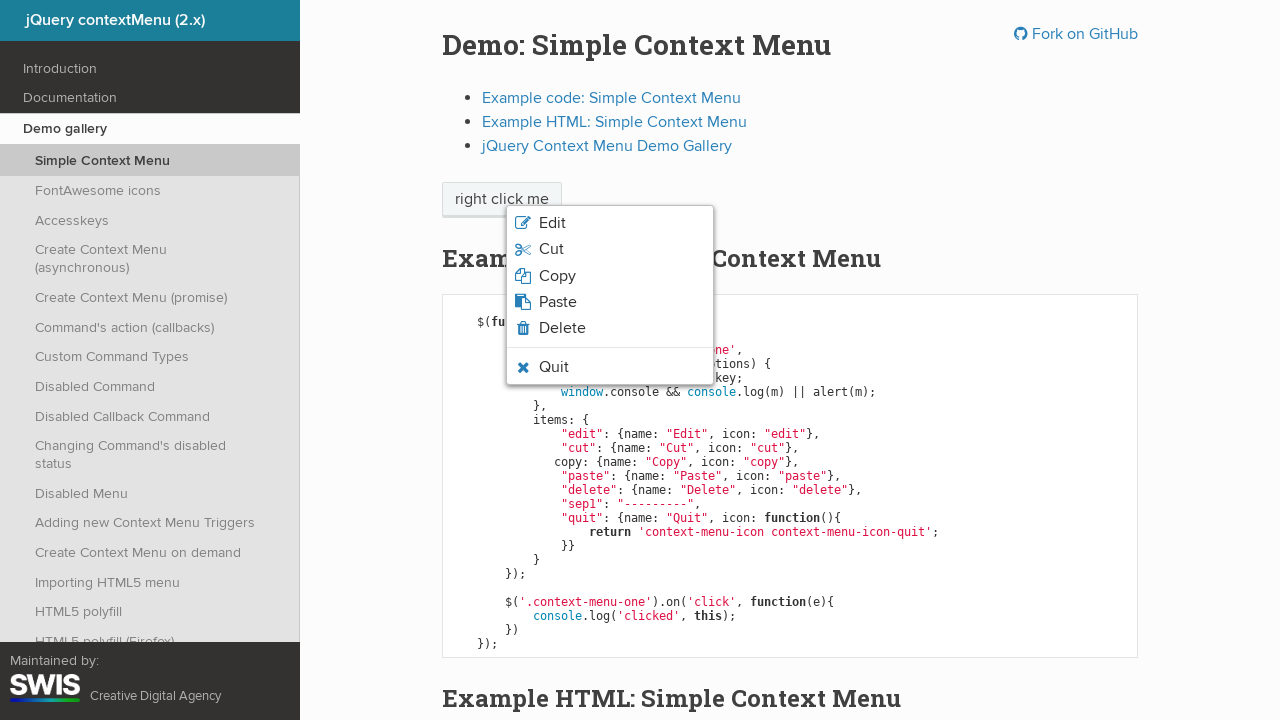

Clicked 'Edit' option from context menu at (552, 223) on xpath=//span[normalize-space()='Edit']
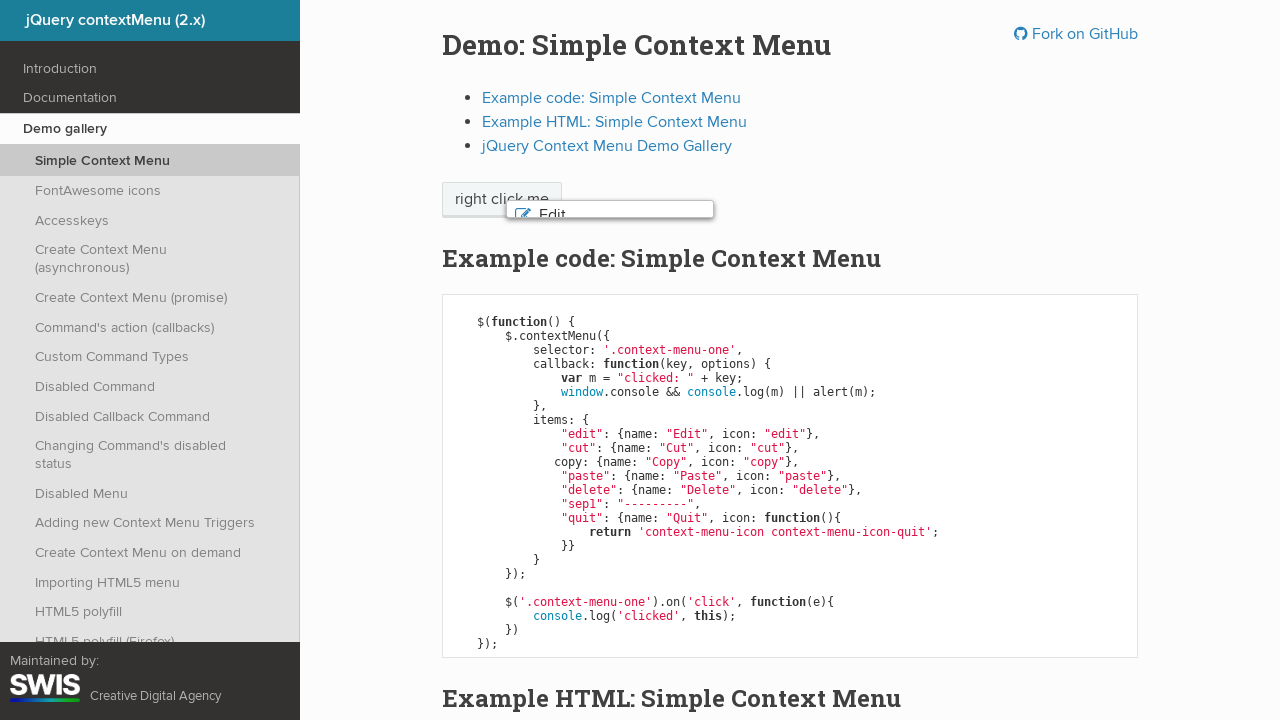

Waited 1000ms for Edit action to complete
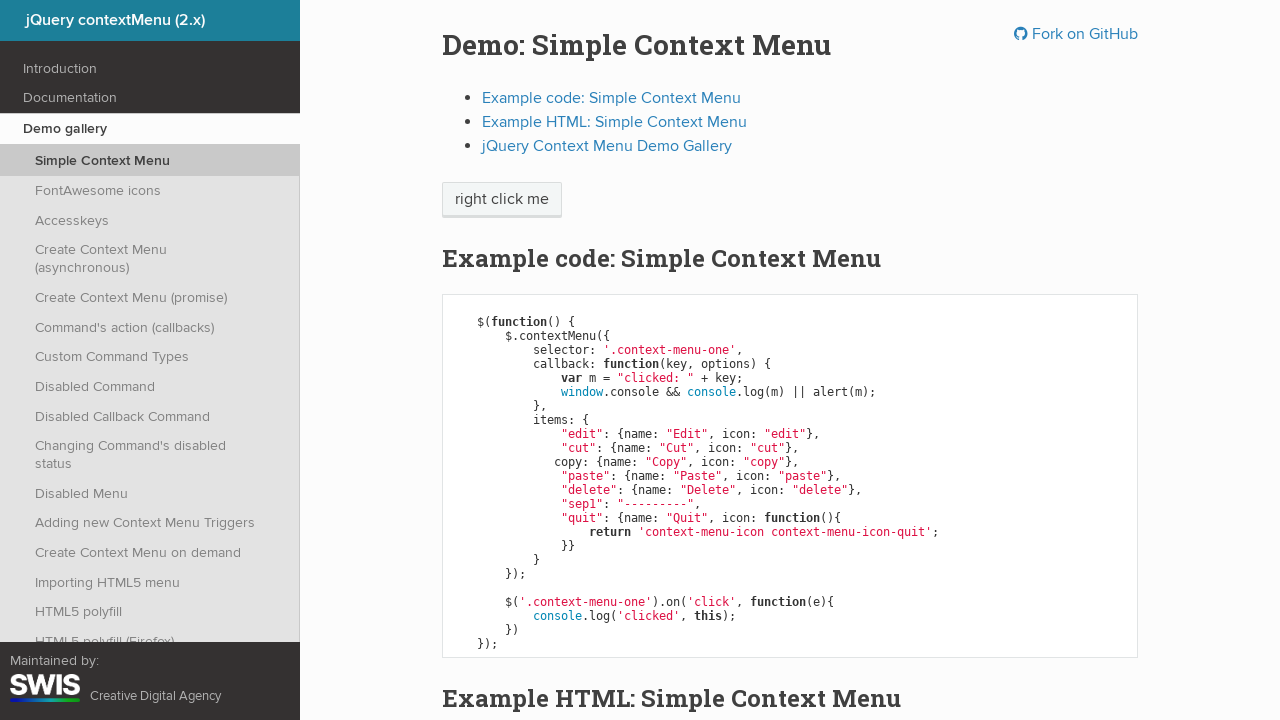

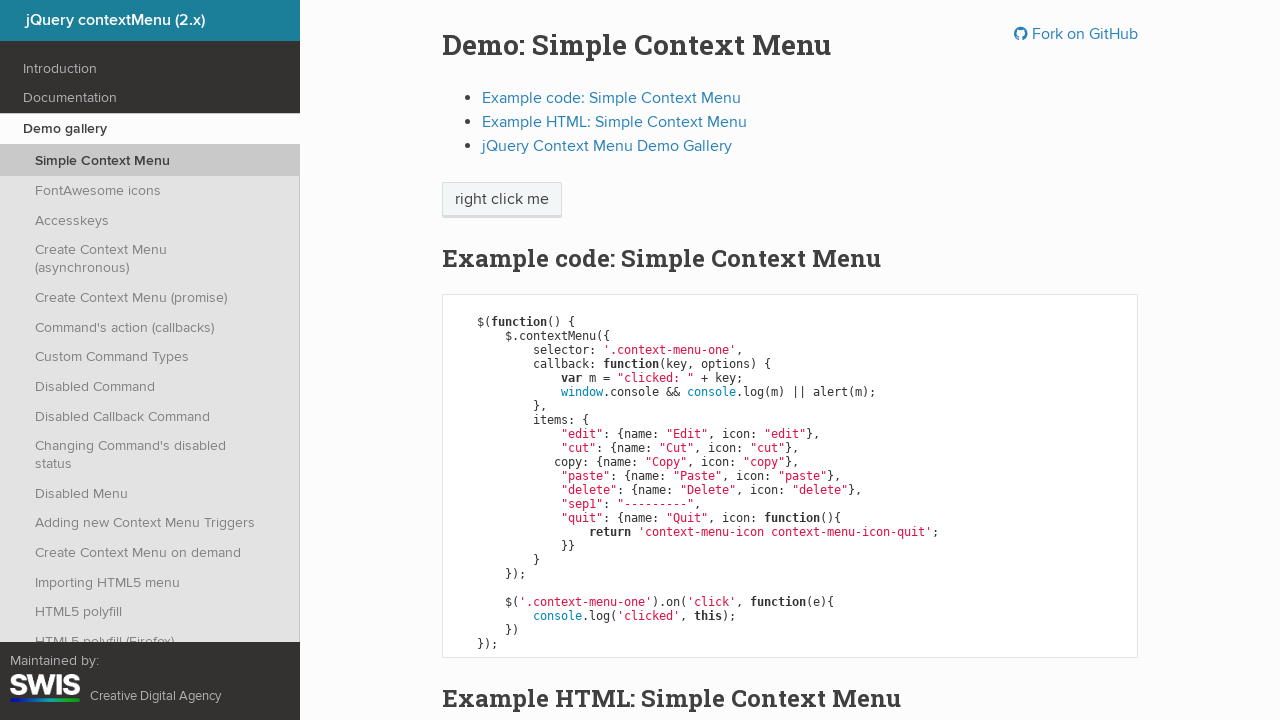